Tests clicking the resend button and waiting for a message to appear using implicit waiting behavior.

Starting URL: https://eviltester.github.io/supportclasses/#2000

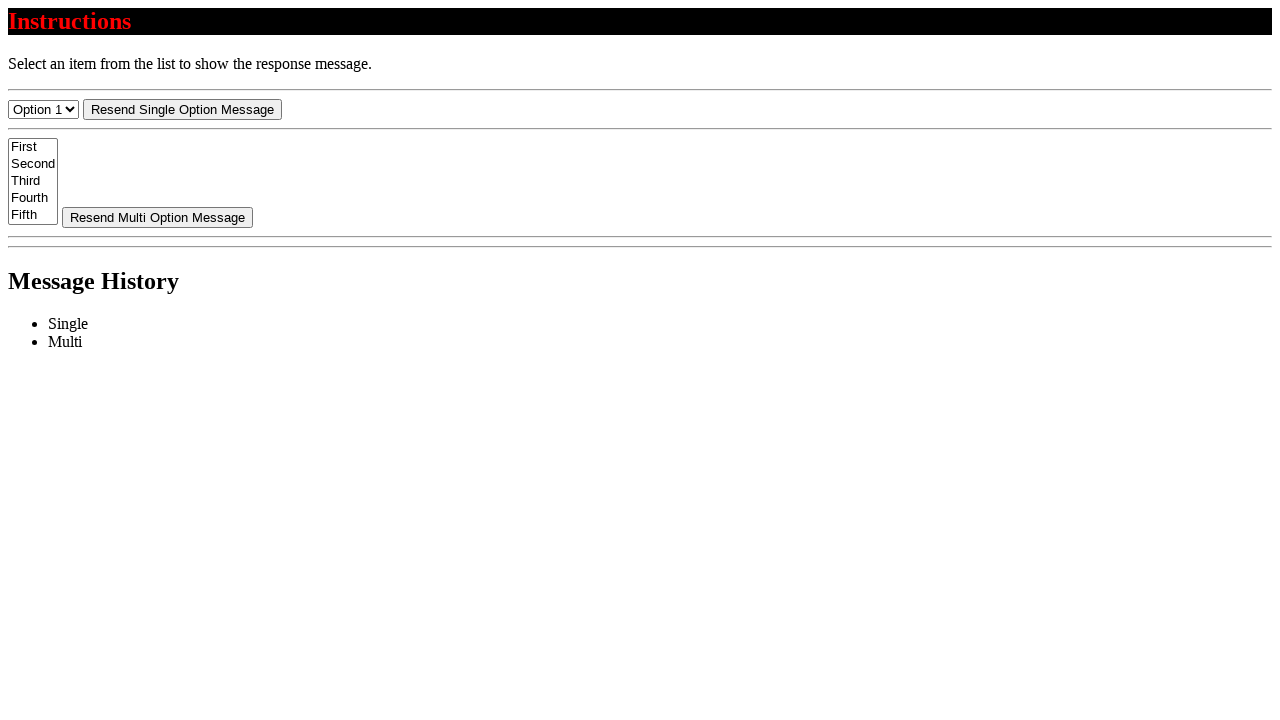

Navigated to implicit wait test page
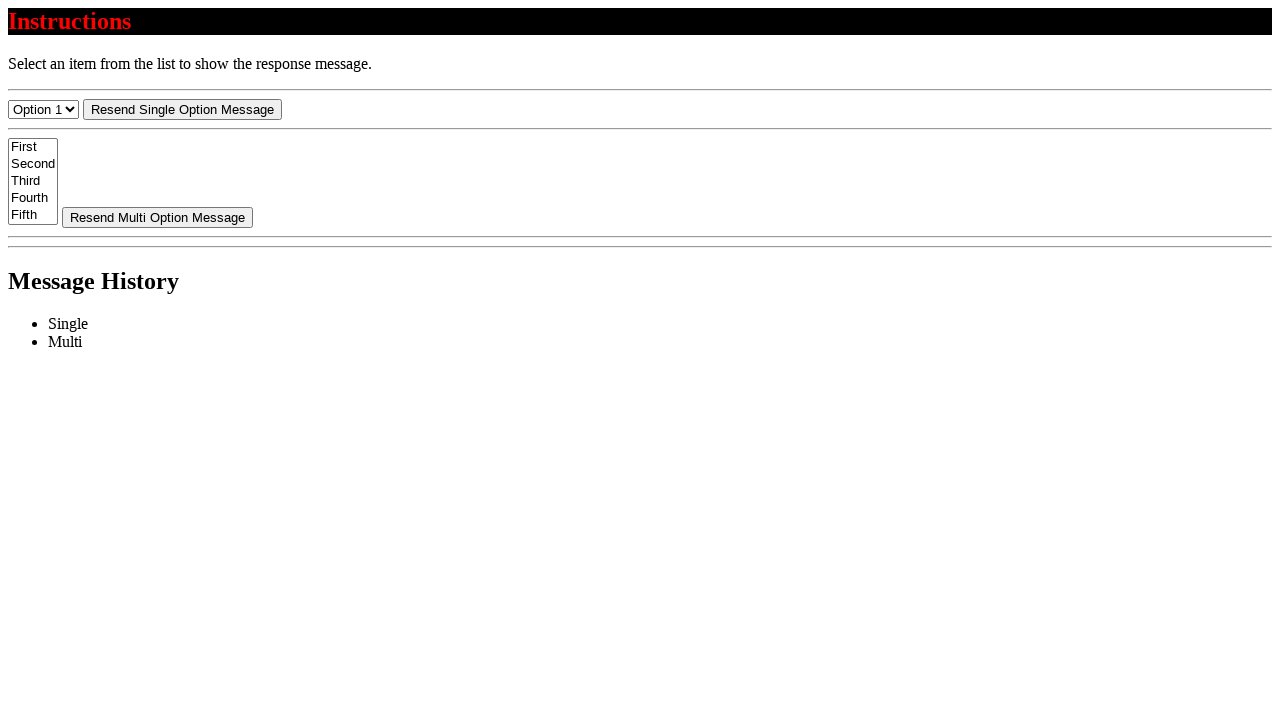

Clicked the resend-select button at (182, 109) on #resend-select
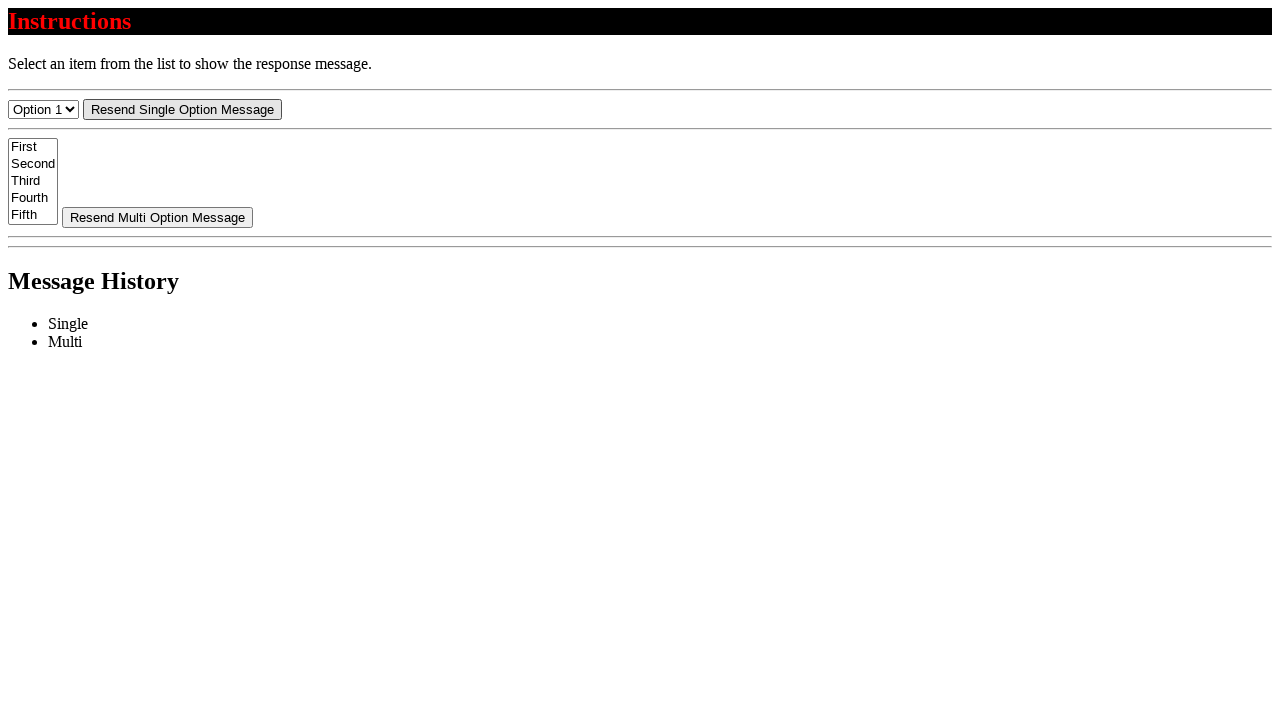

Message appeared in the list after clicking resend button
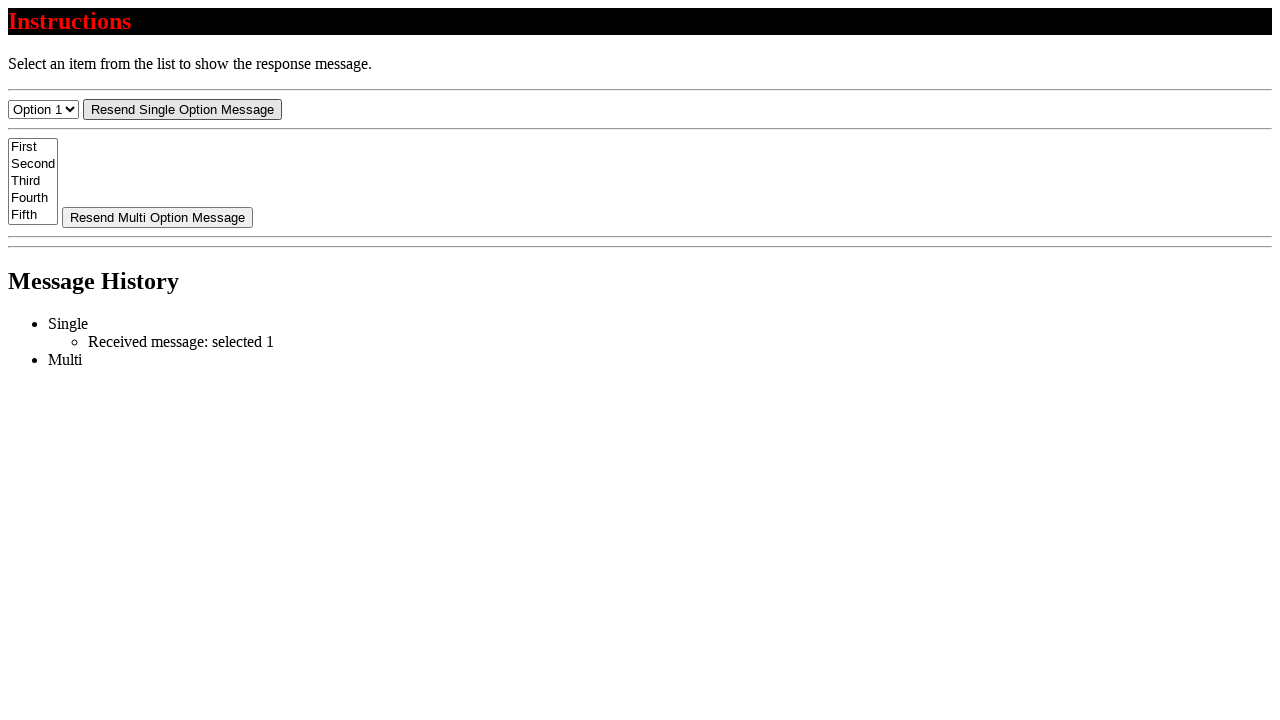

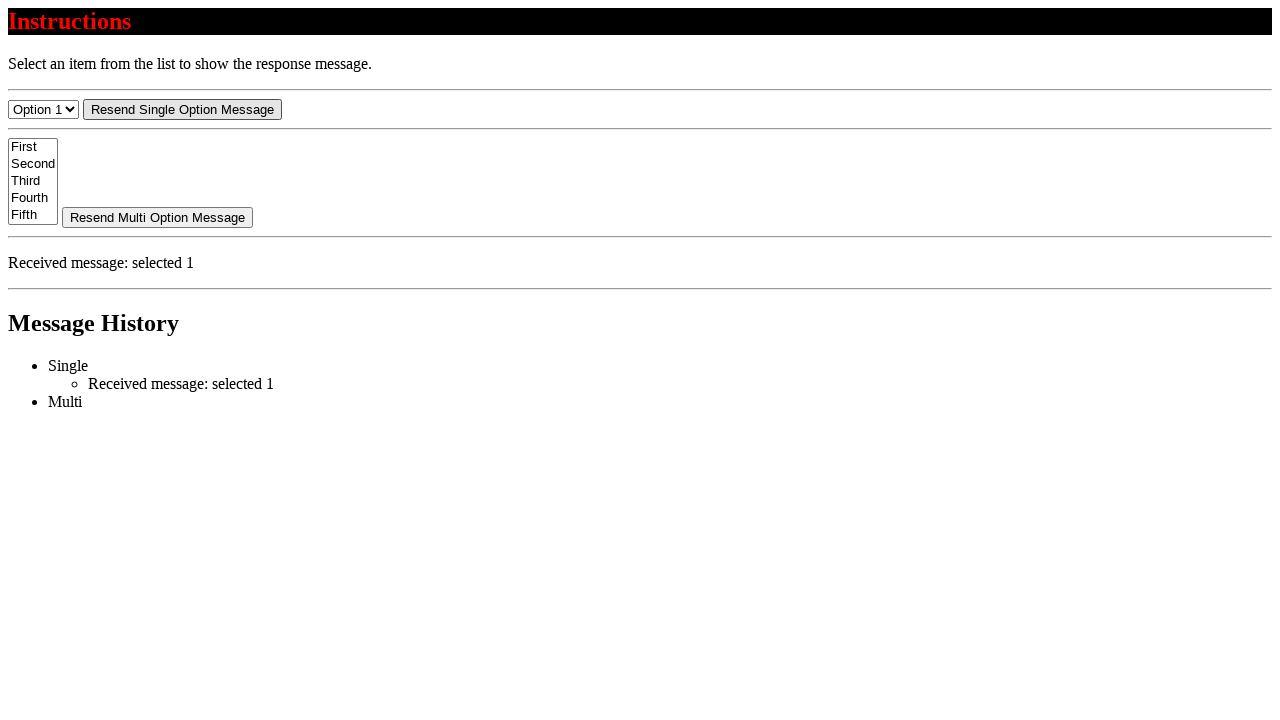